Tests editing a todo item by double-clicking, filling new text, and pressing Enter

Starting URL: https://demo.playwright.dev/todomvc

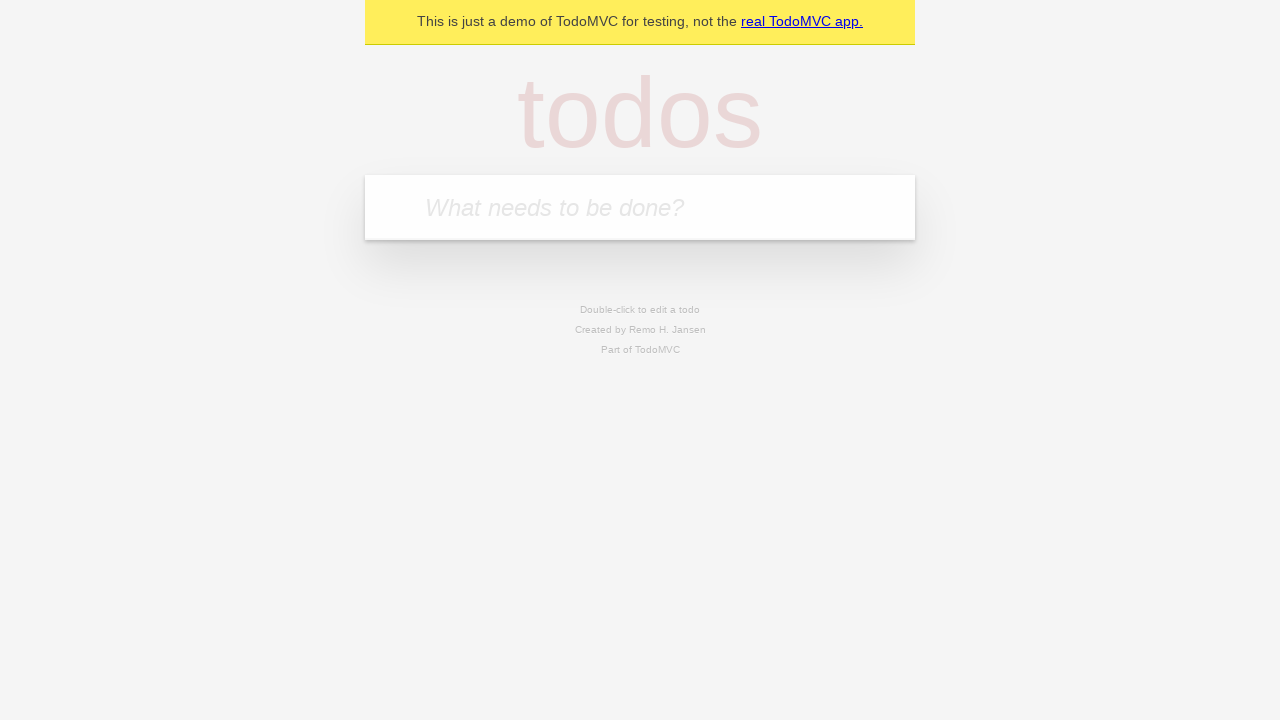

Filled new-todo input with 'buy some cheese' on .new-todo
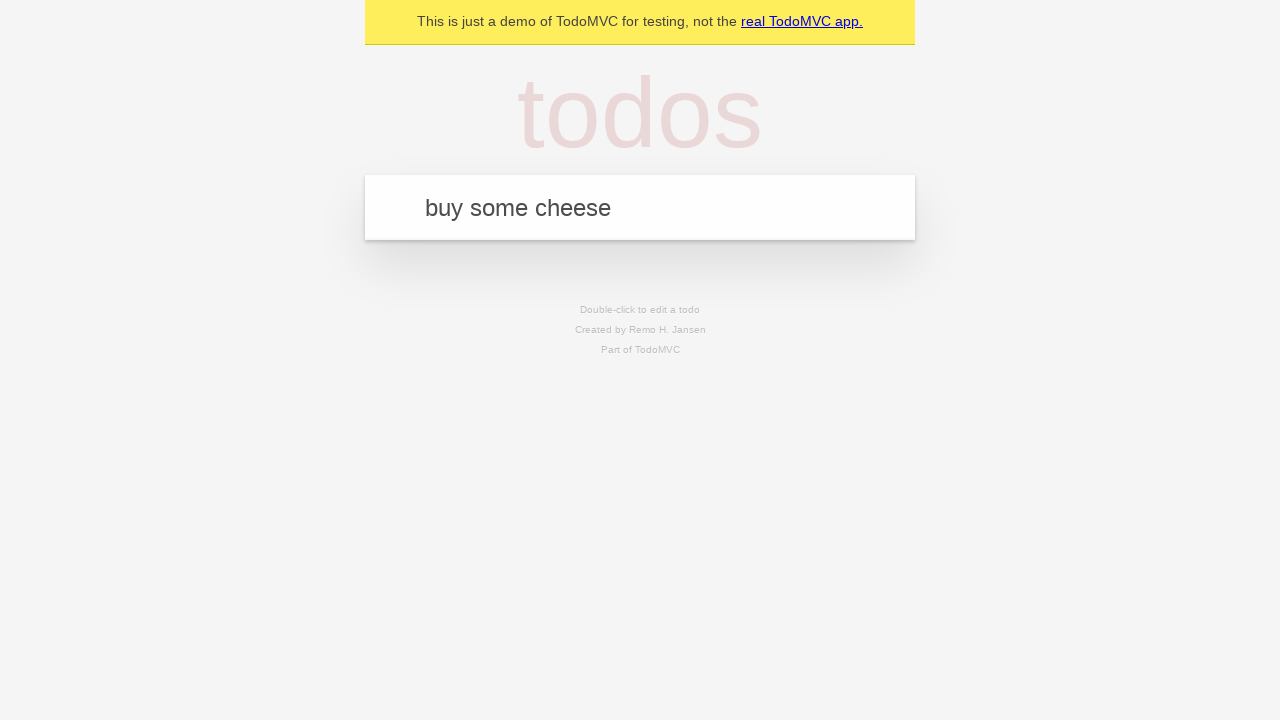

Pressed Enter to create first todo on .new-todo
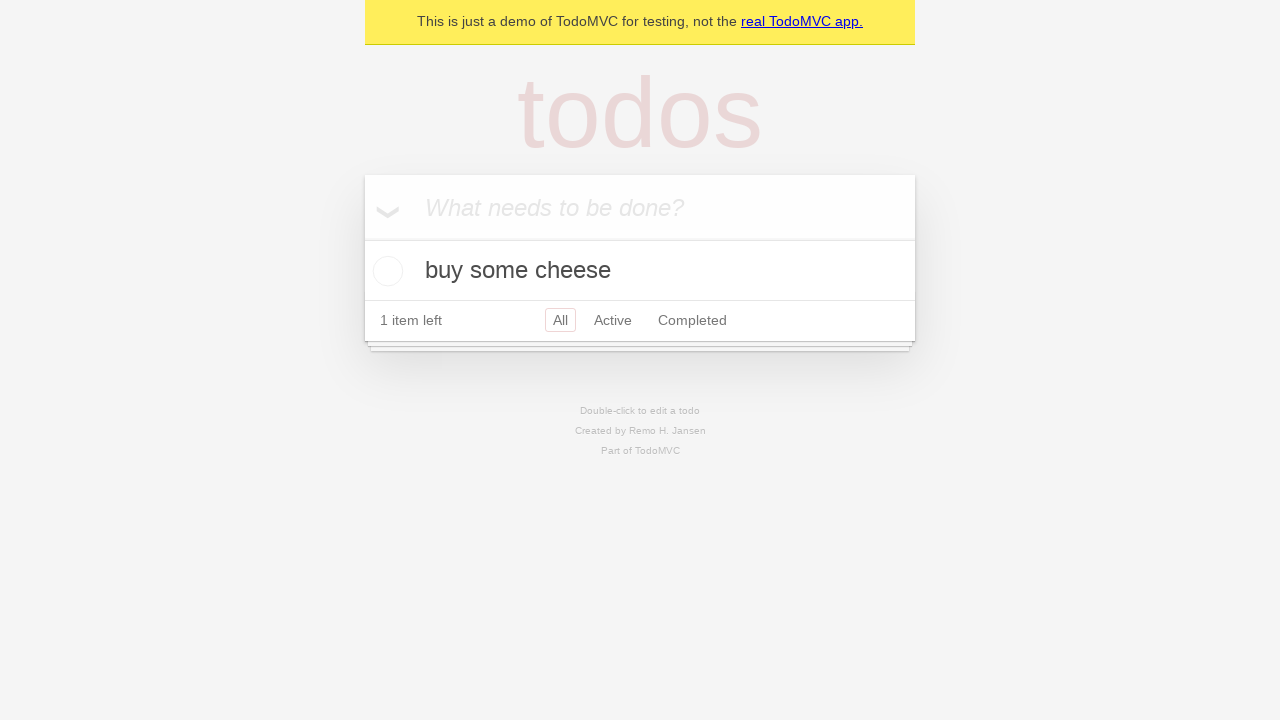

Filled new-todo input with 'feed the cat' on .new-todo
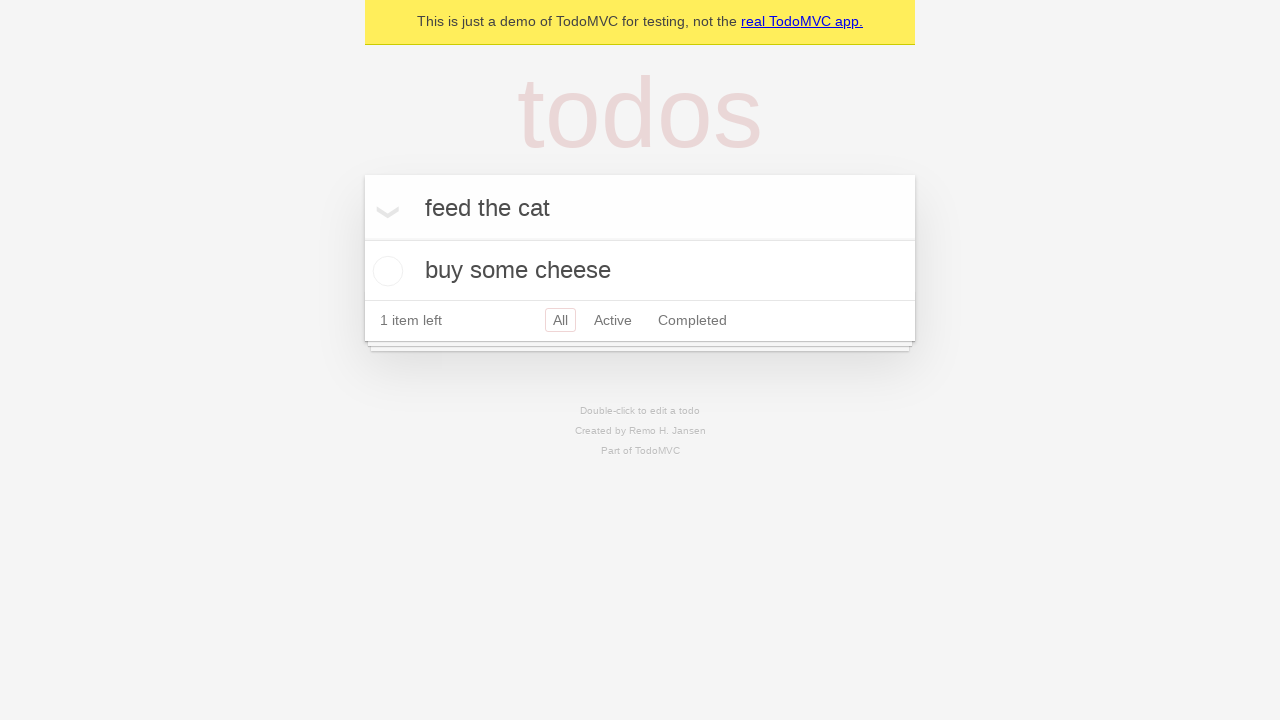

Pressed Enter to create second todo on .new-todo
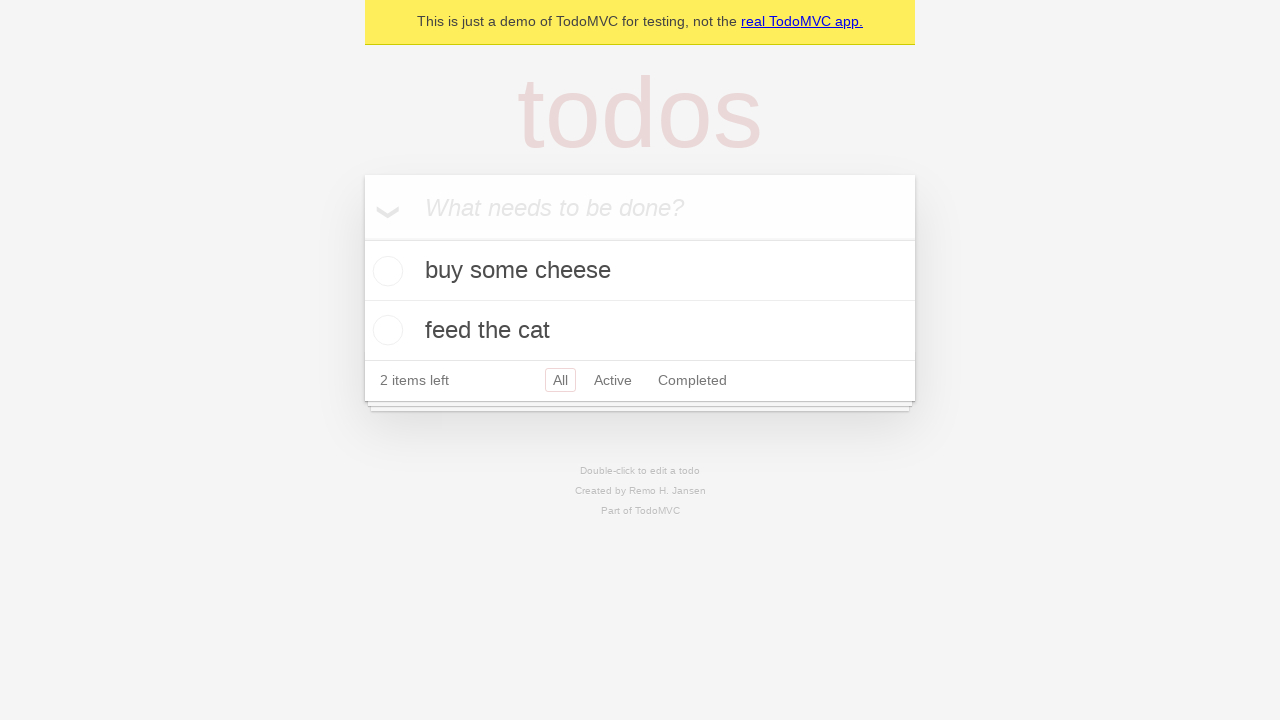

Filled new-todo input with 'book a doctors appointment' on .new-todo
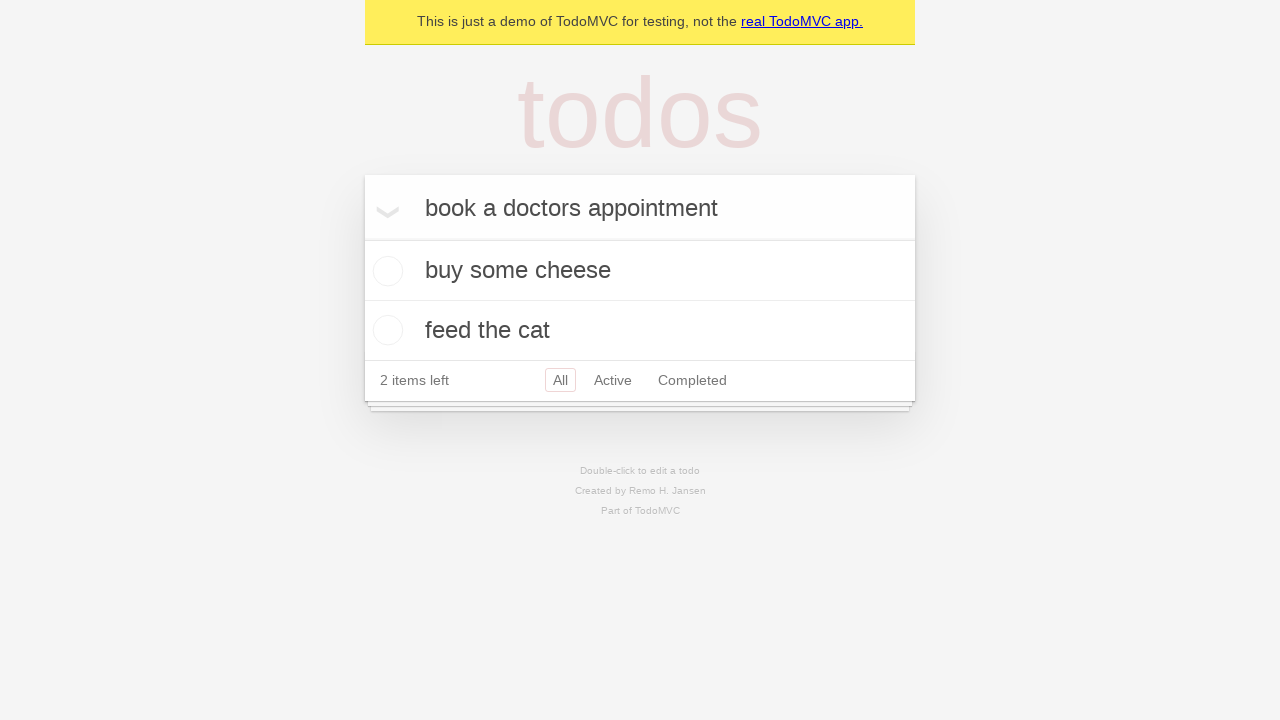

Pressed Enter to create third todo on .new-todo
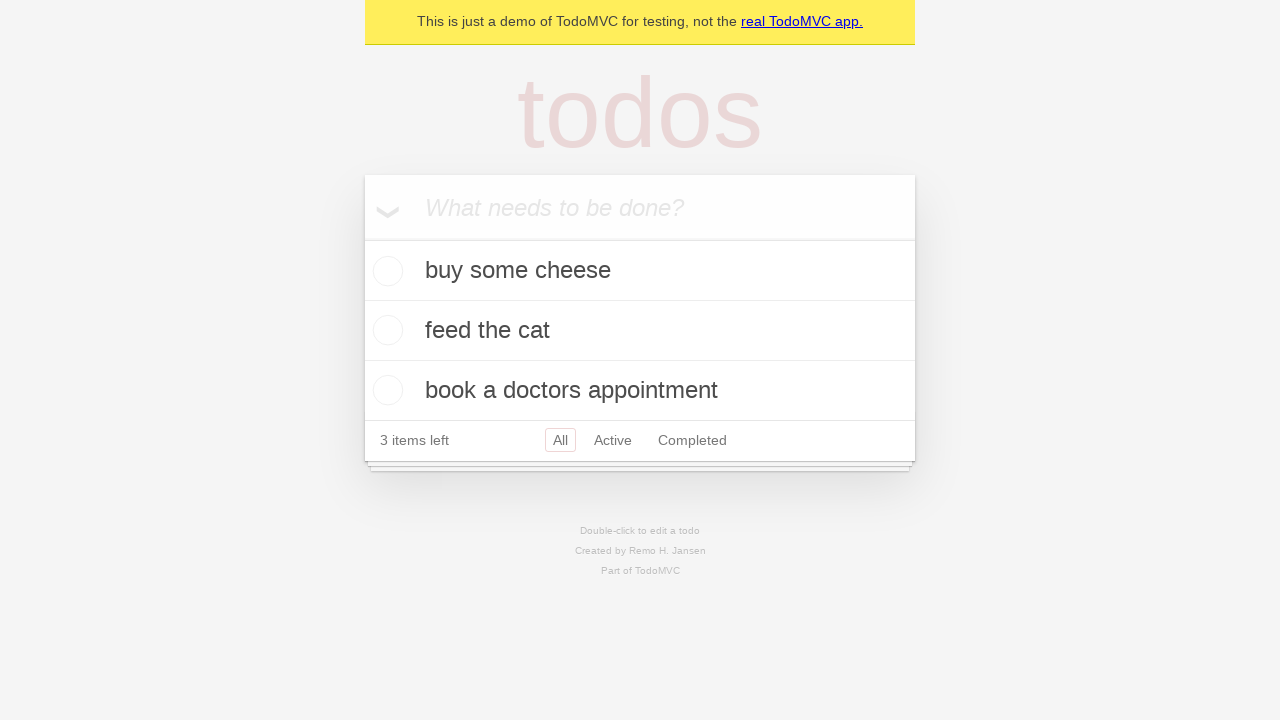

Waited for third todo item to appear in the list
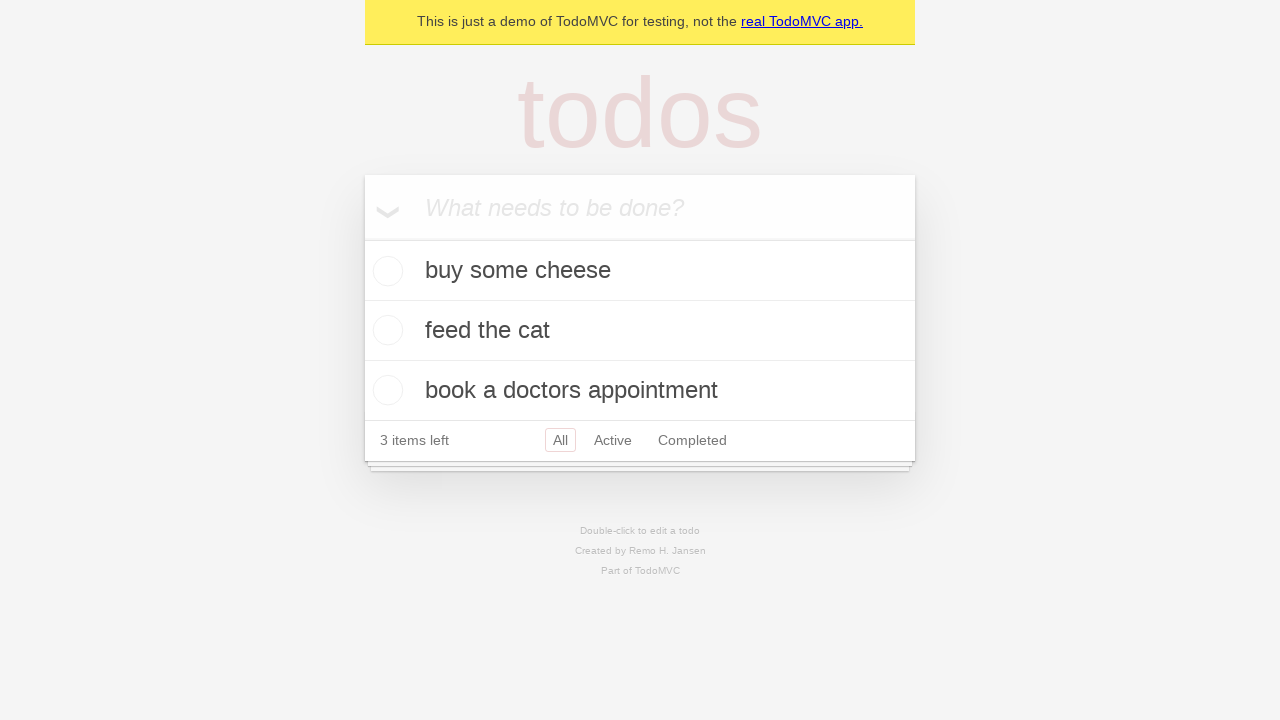

Located second todo item in the list
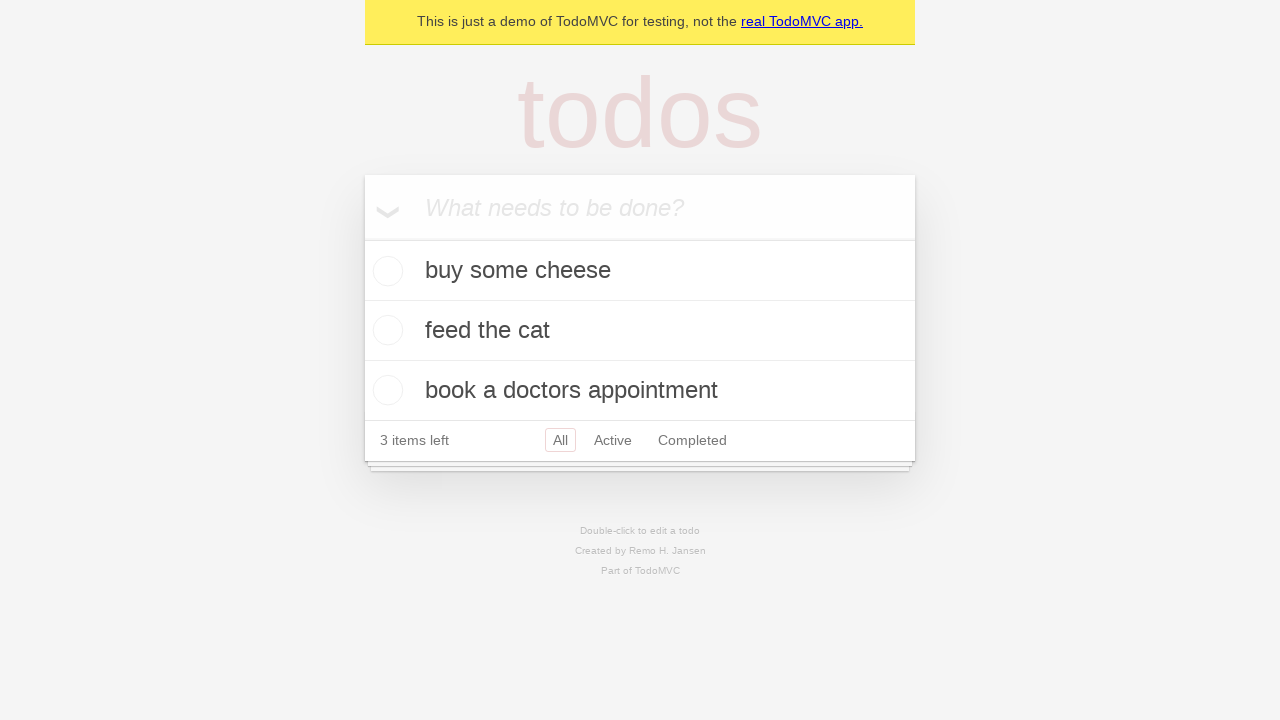

Double-clicked second todo to enter edit mode at (640, 331) on .todo-list li >> nth=1
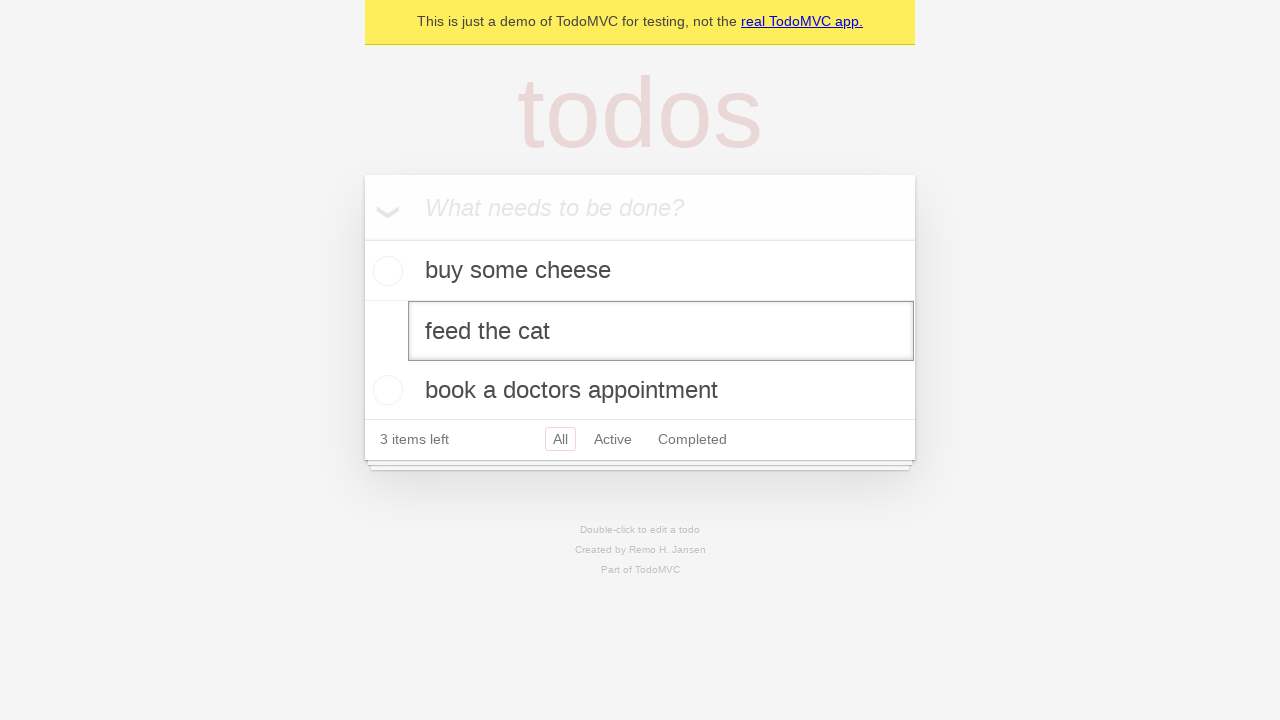

Filled edit input with 'buy some sausages' on .todo-list li >> nth=1 >> .edit
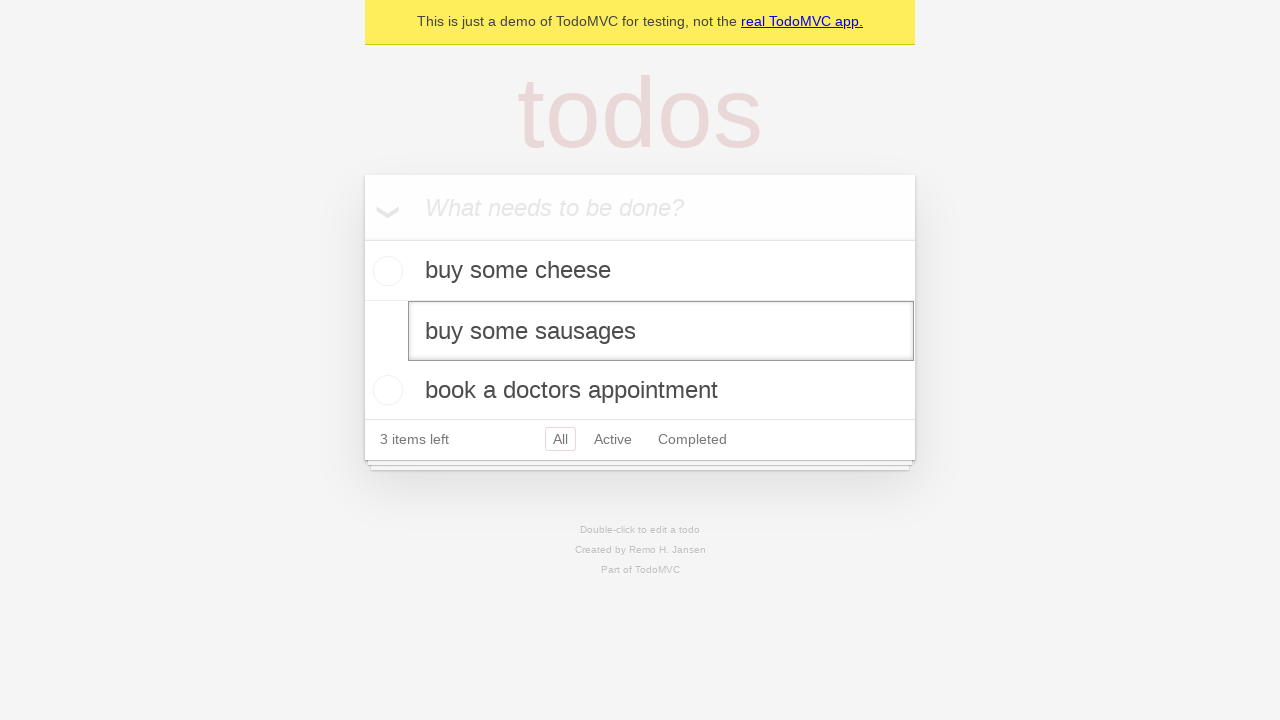

Pressed Enter to save edited todo item on .todo-list li >> nth=1 >> .edit
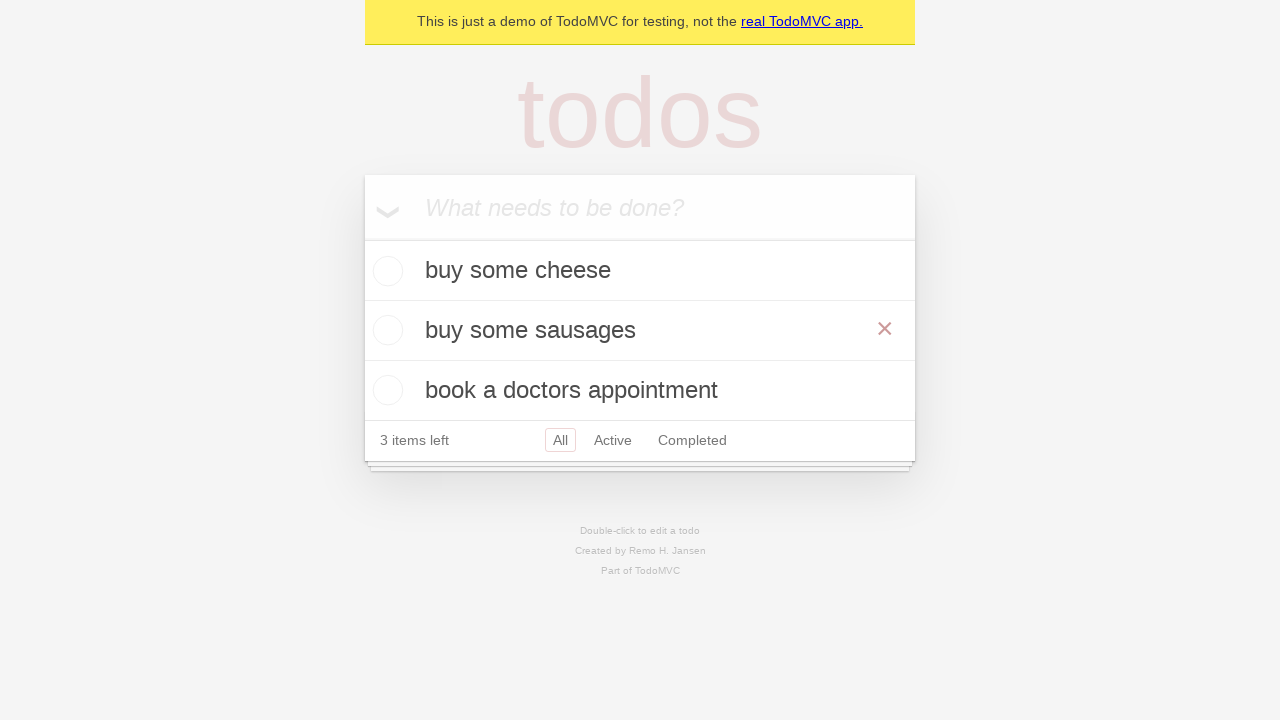

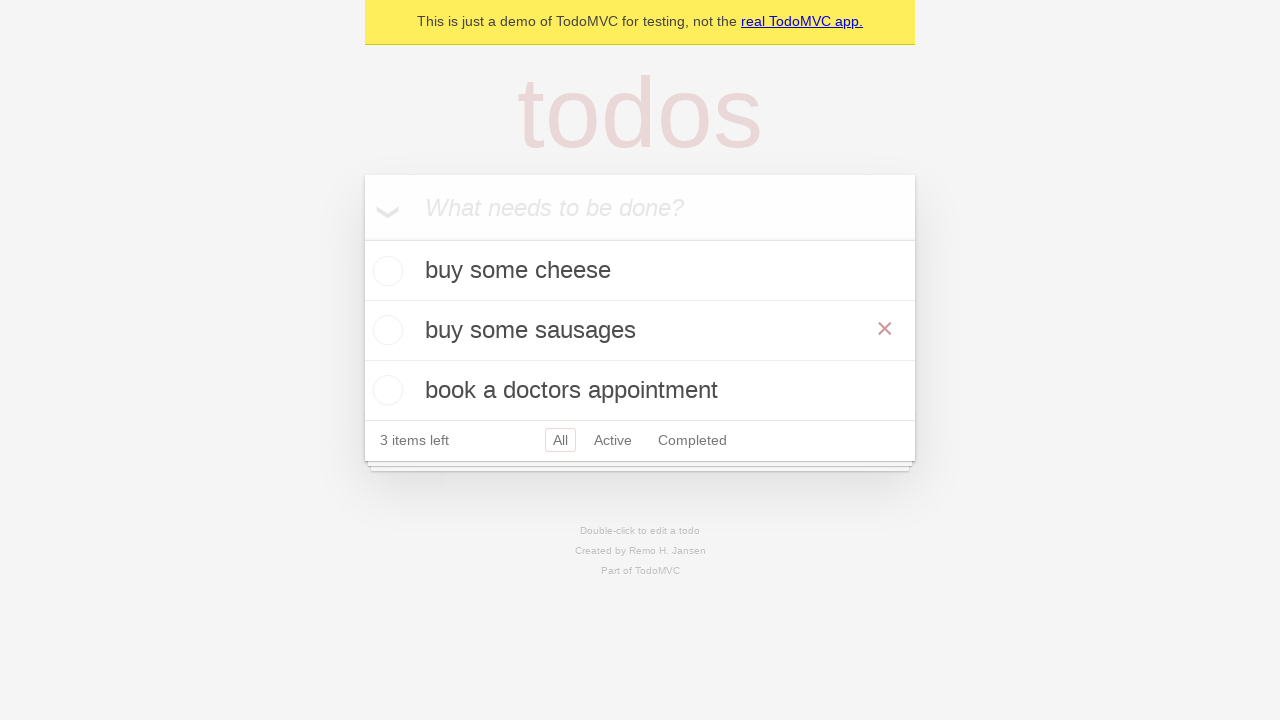